Tests locating an element by class name and entering text into an input field on the omayo test website

Starting URL: http://omayo.blogspot.com/

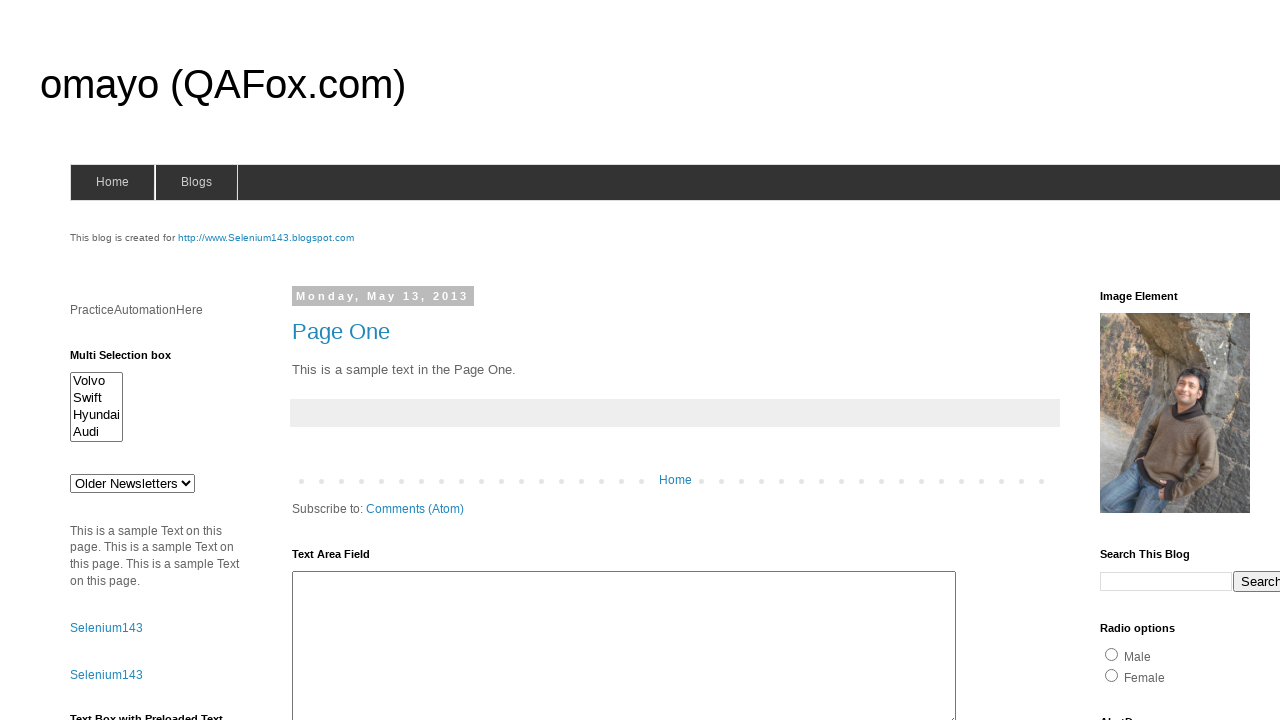

Entered '1234' into input field with class 'classone' on .classone
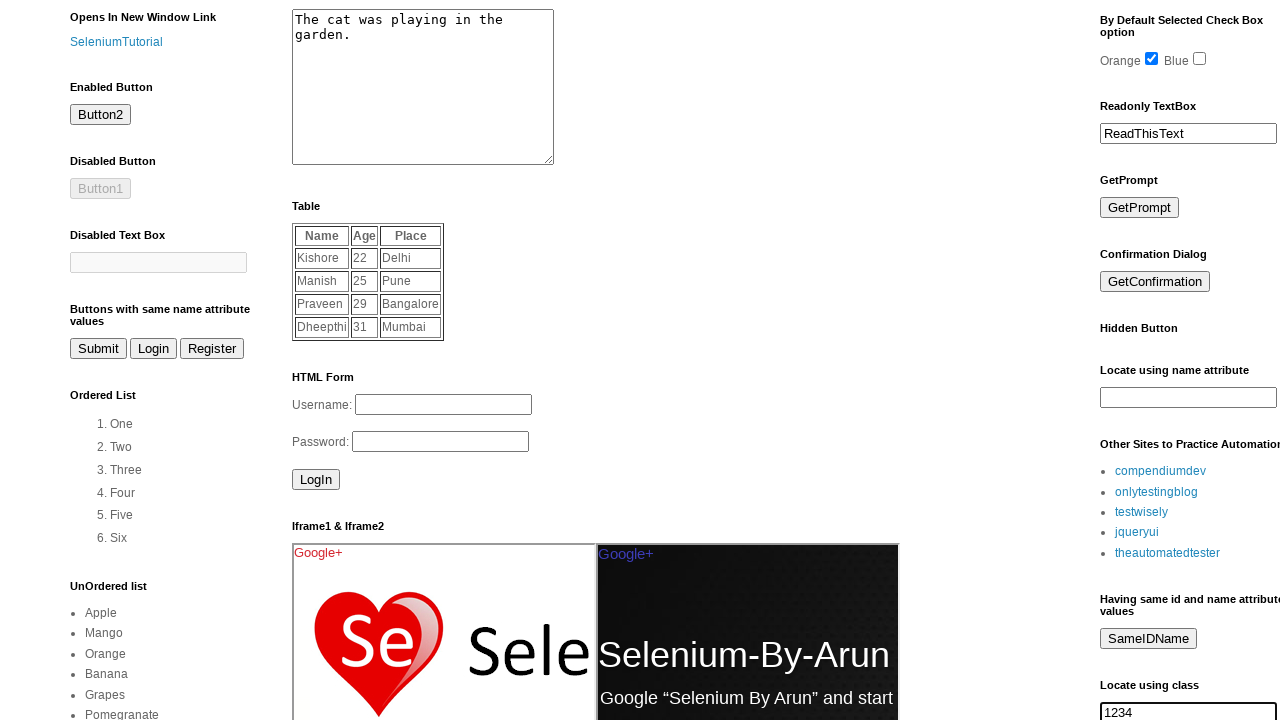

Waited 2 seconds to observe the result
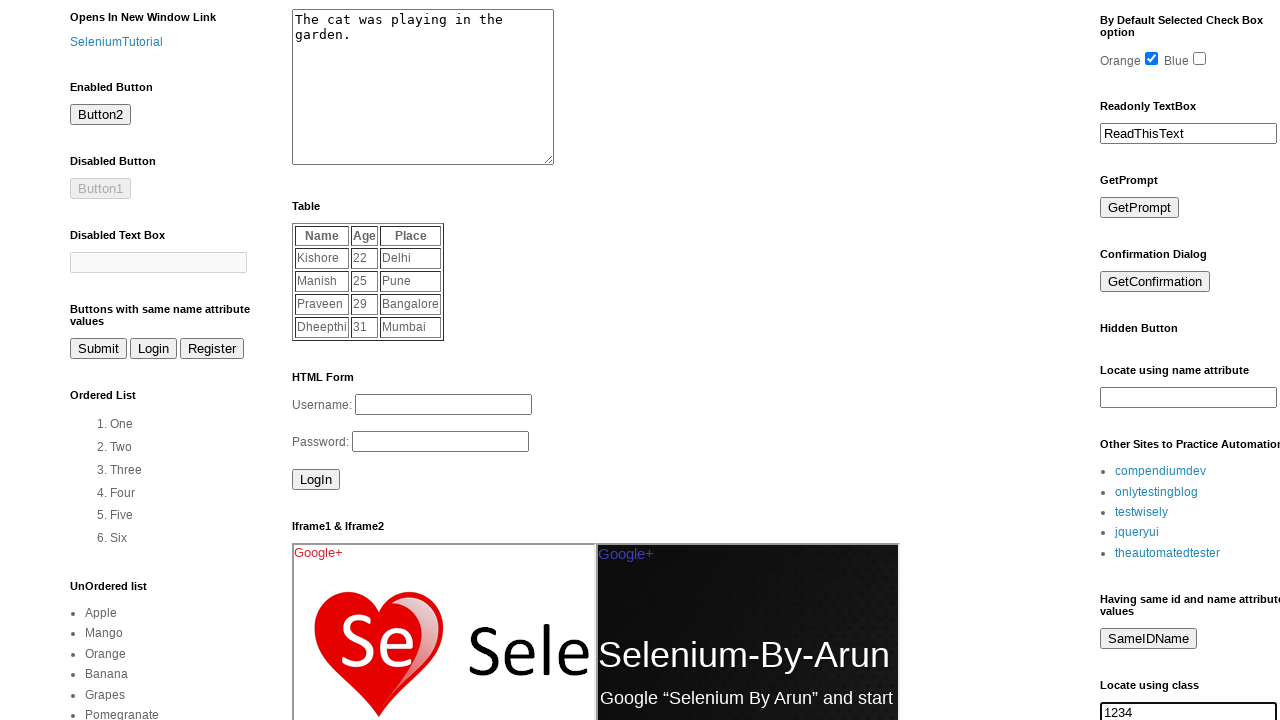

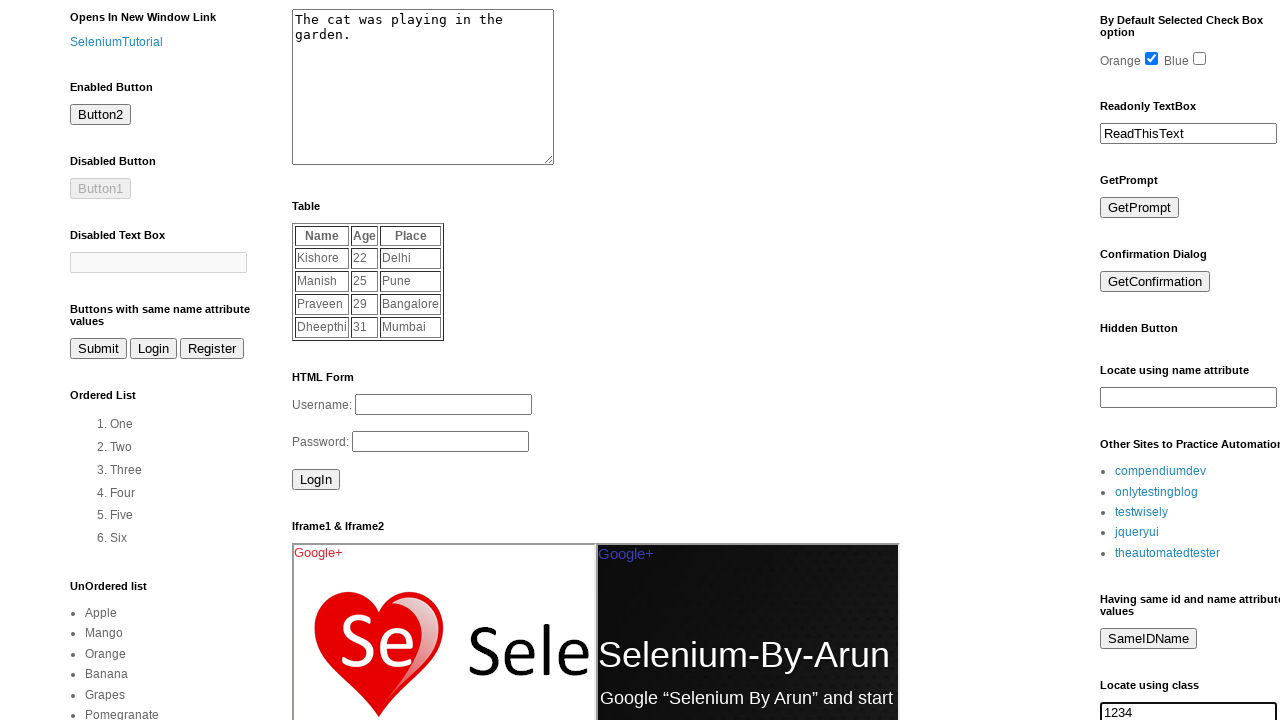